Tests password reset functionality by navigating to forgot password page and filling in email and new password fields

Starting URL: https://rahulshettyacademy.com/client

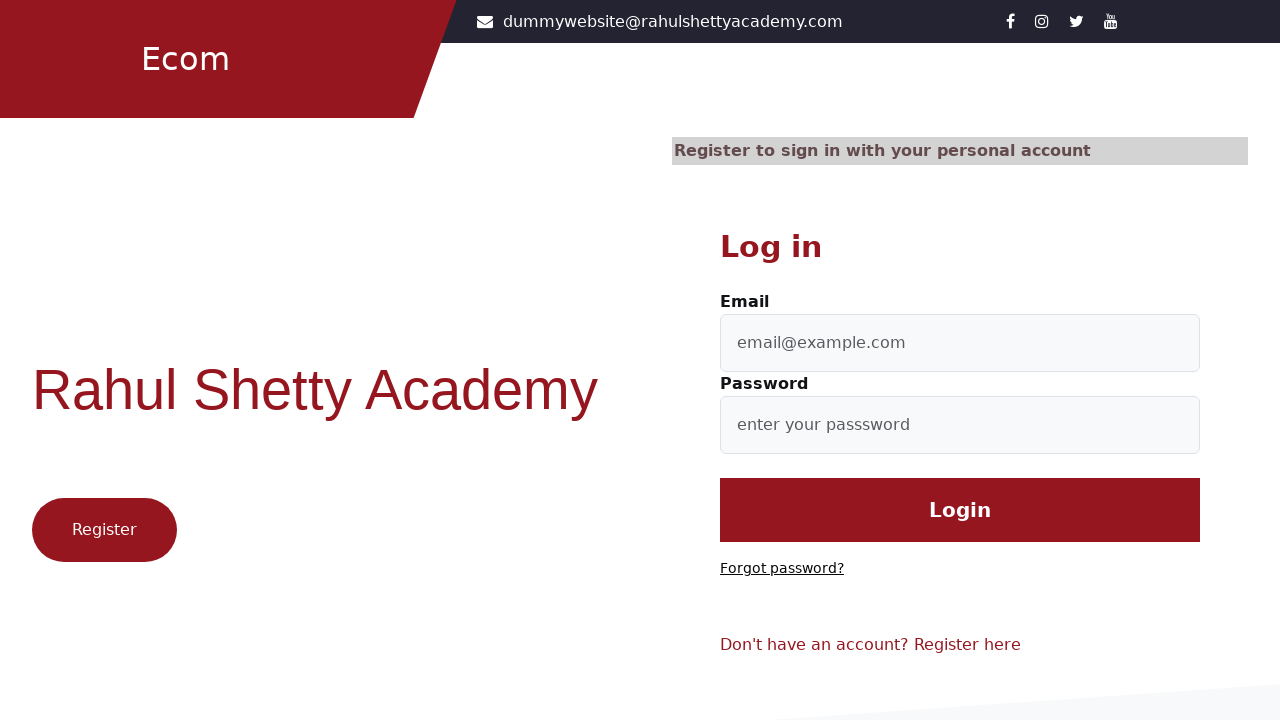

Clicked 'Forgot password?' link at (782, 569) on text=Forgot password?
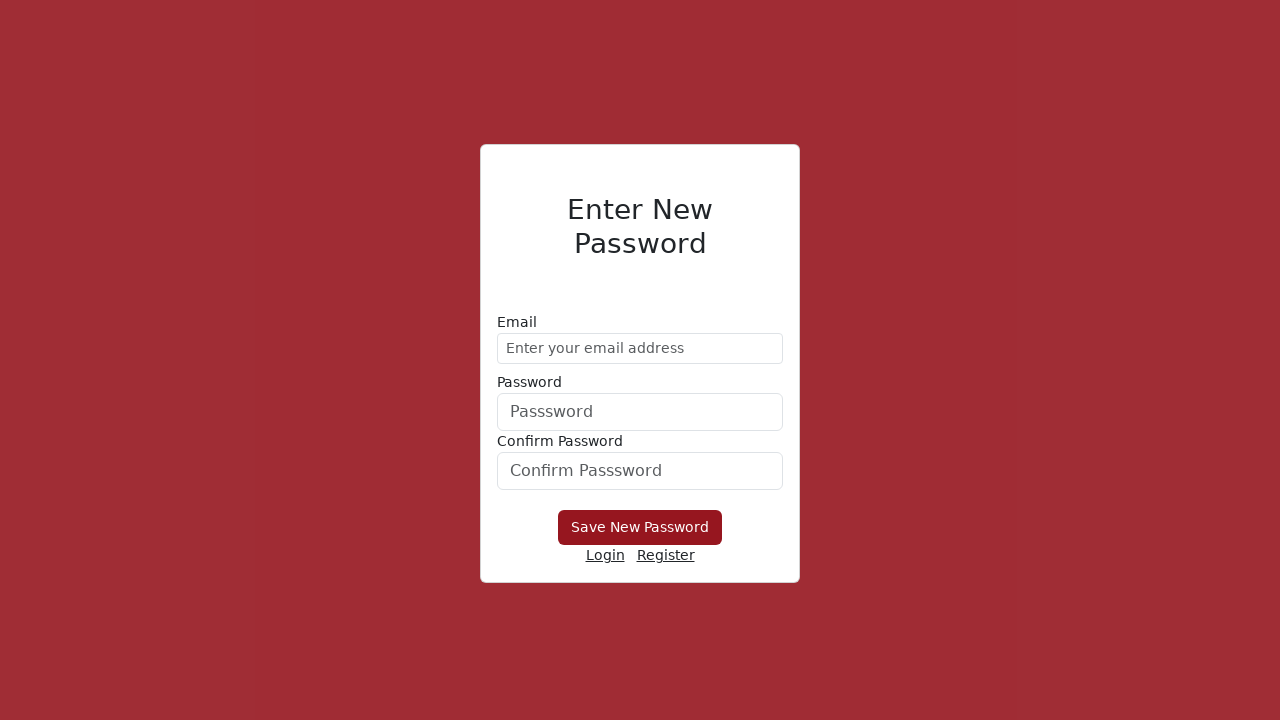

Filled email field with 'testuser456@example.com' on //form/div[1]/input
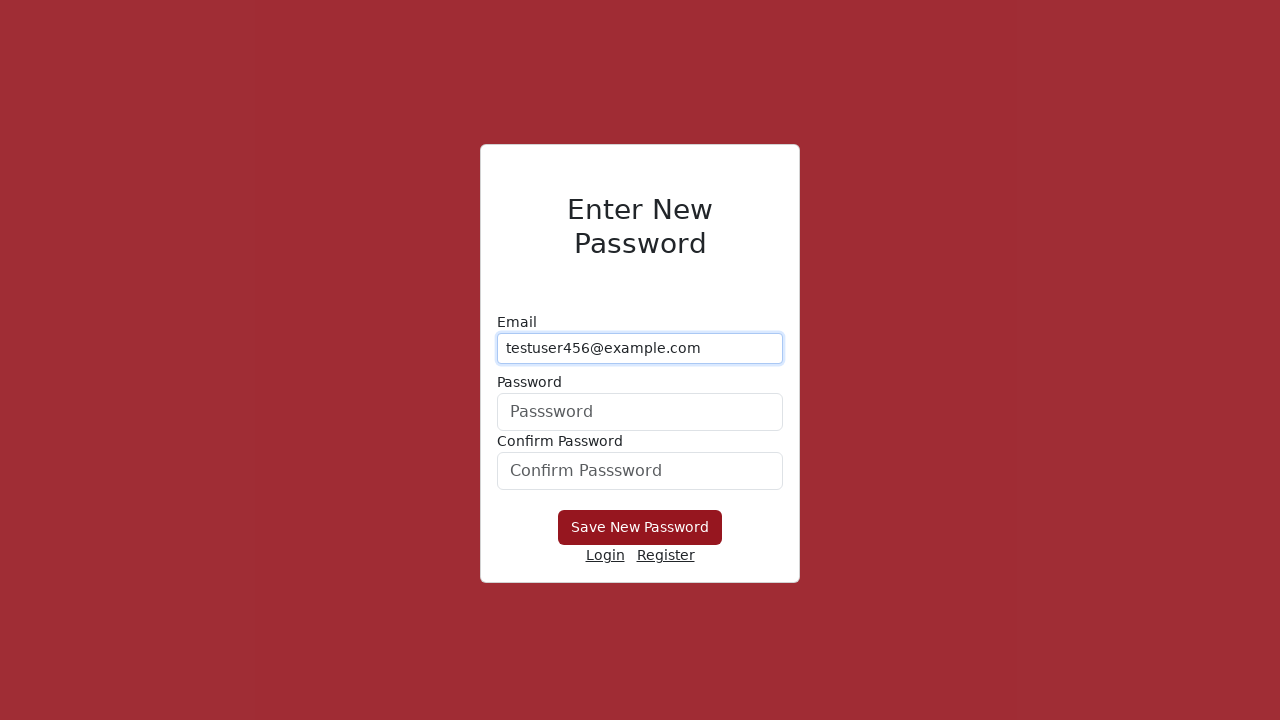

Filled new password field with 'NewPass#2024' on form div:nth-child(2) input
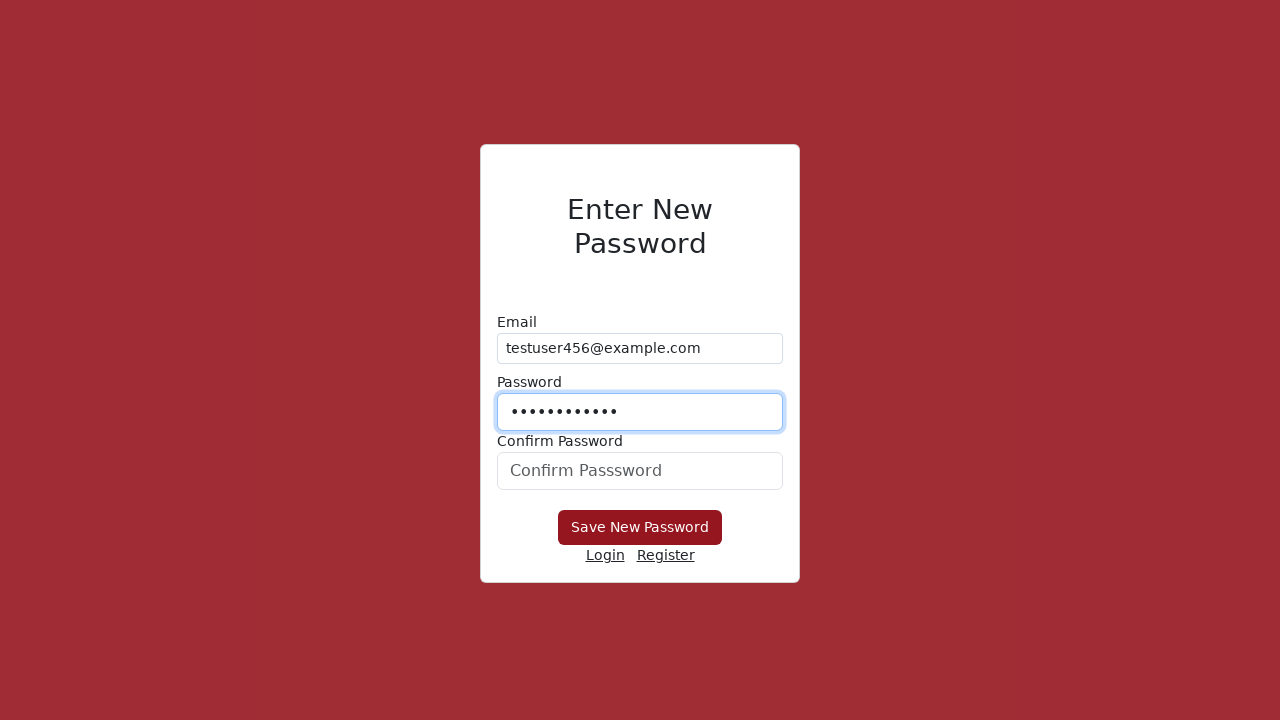

Filled confirm password field with 'NewPass#2024' on #confirmPassword
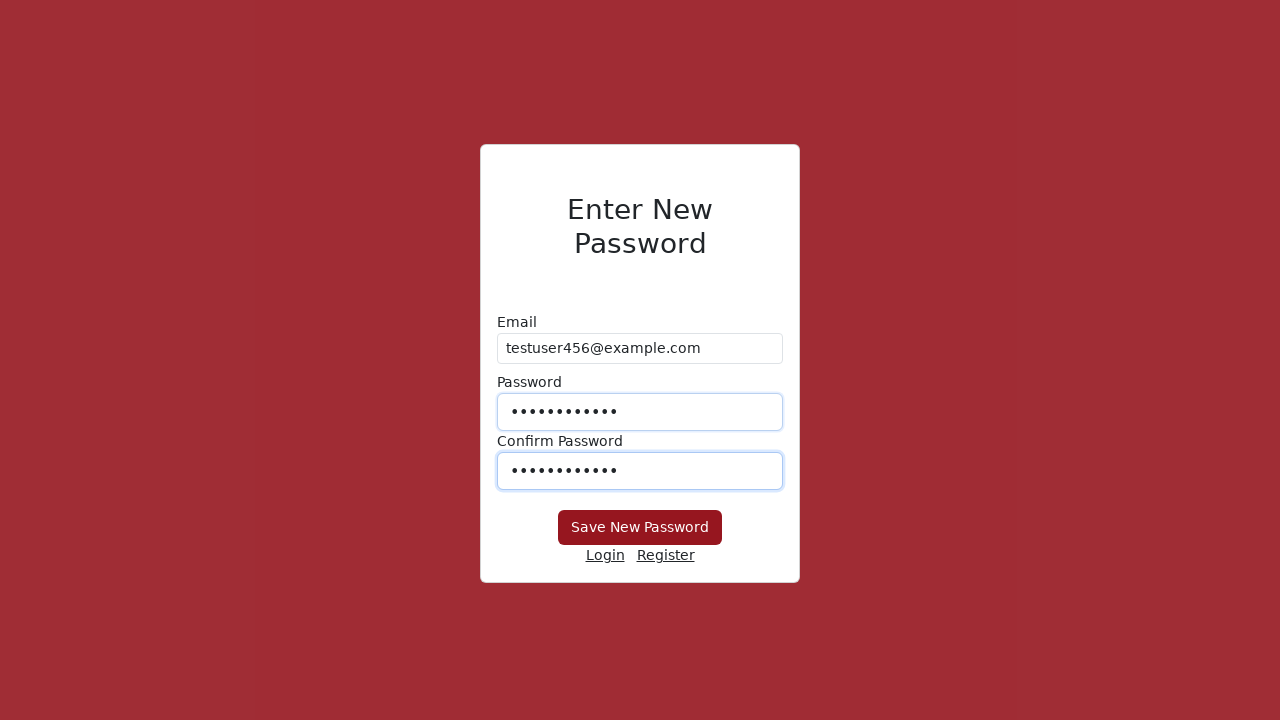

Clicked submit button to reset password at (640, 528) on xpath=//button[@type='submit']
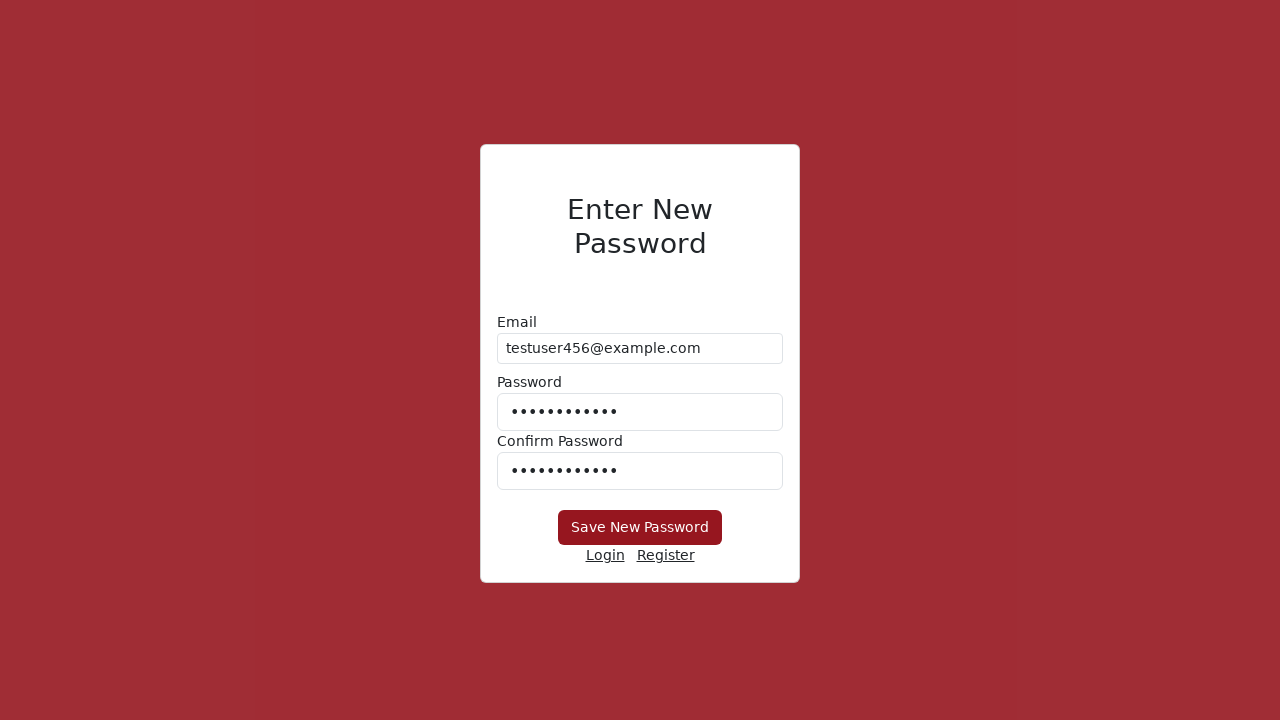

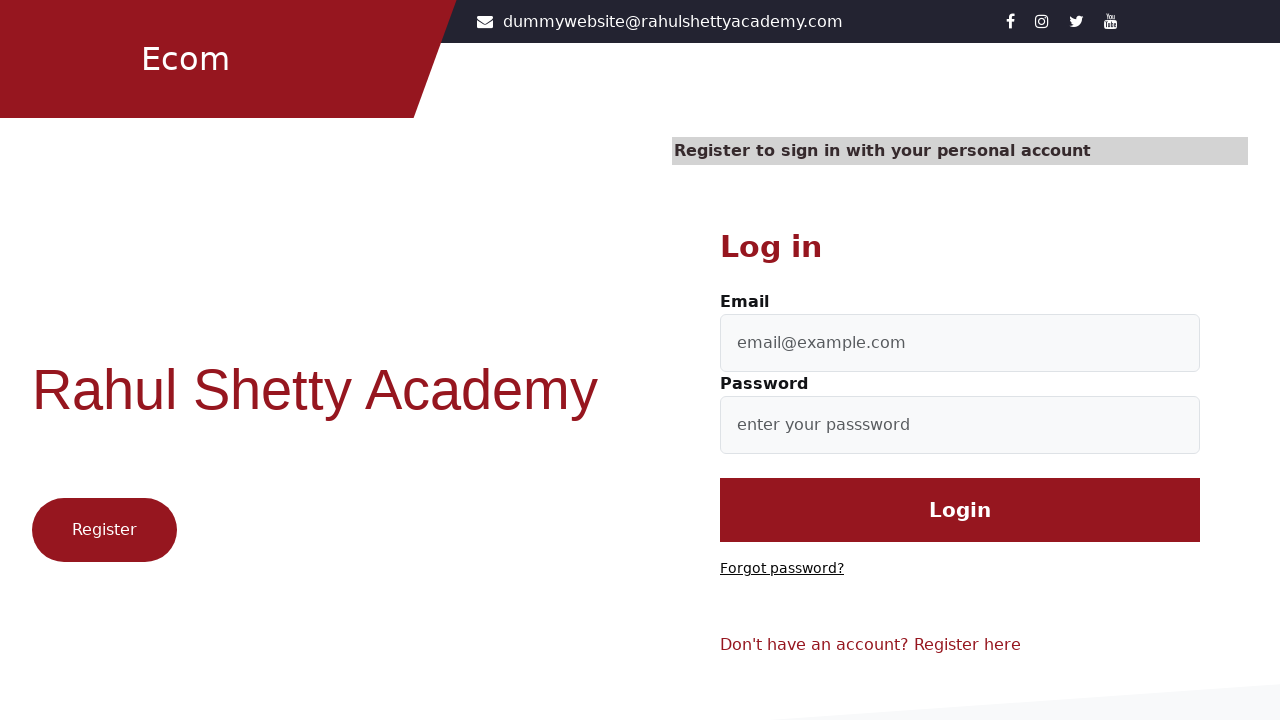